Navigates to ASOS product listing page, iterates through first 2 products, clicks into each product detail page to view description, then navigates back to the listing

Starting URL: https://www.asos.com/men/a-to-z-of-brands/asos-design/cat/?cid=27871&refine=attribute_10992:61388

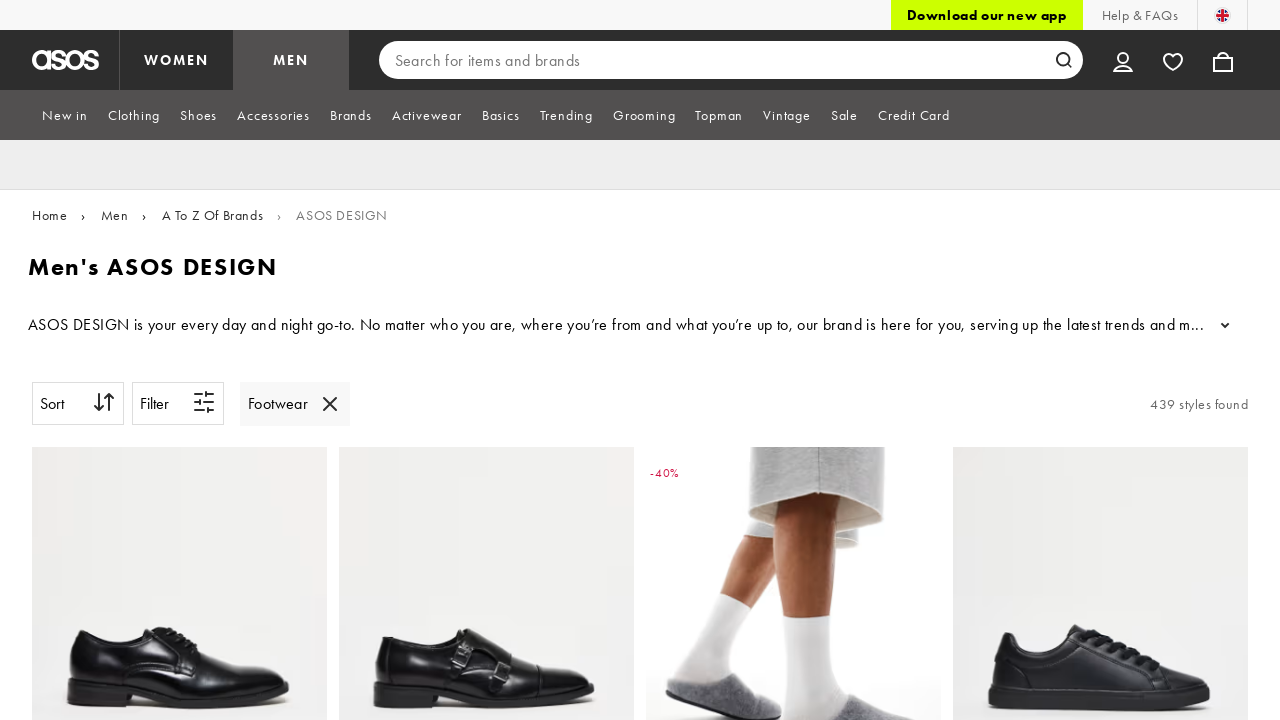

Product tiles loaded on ASOS listing page
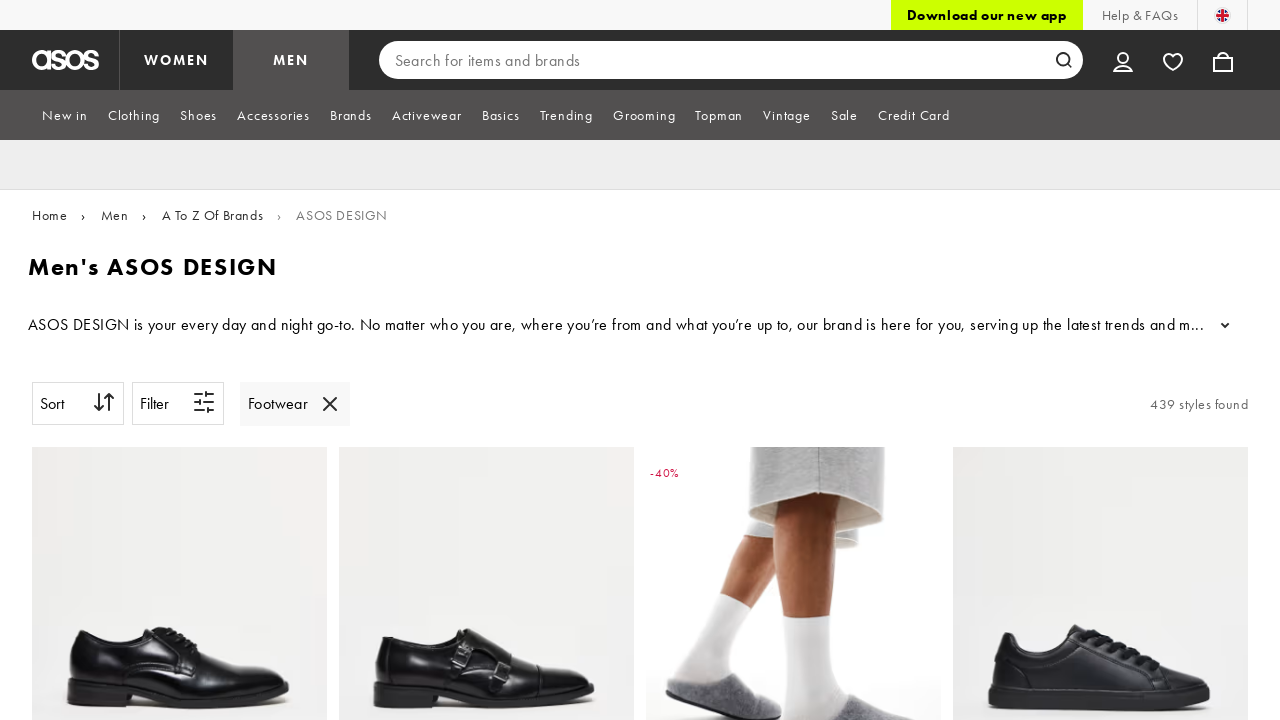

Retrieved all product tile elements from listing page
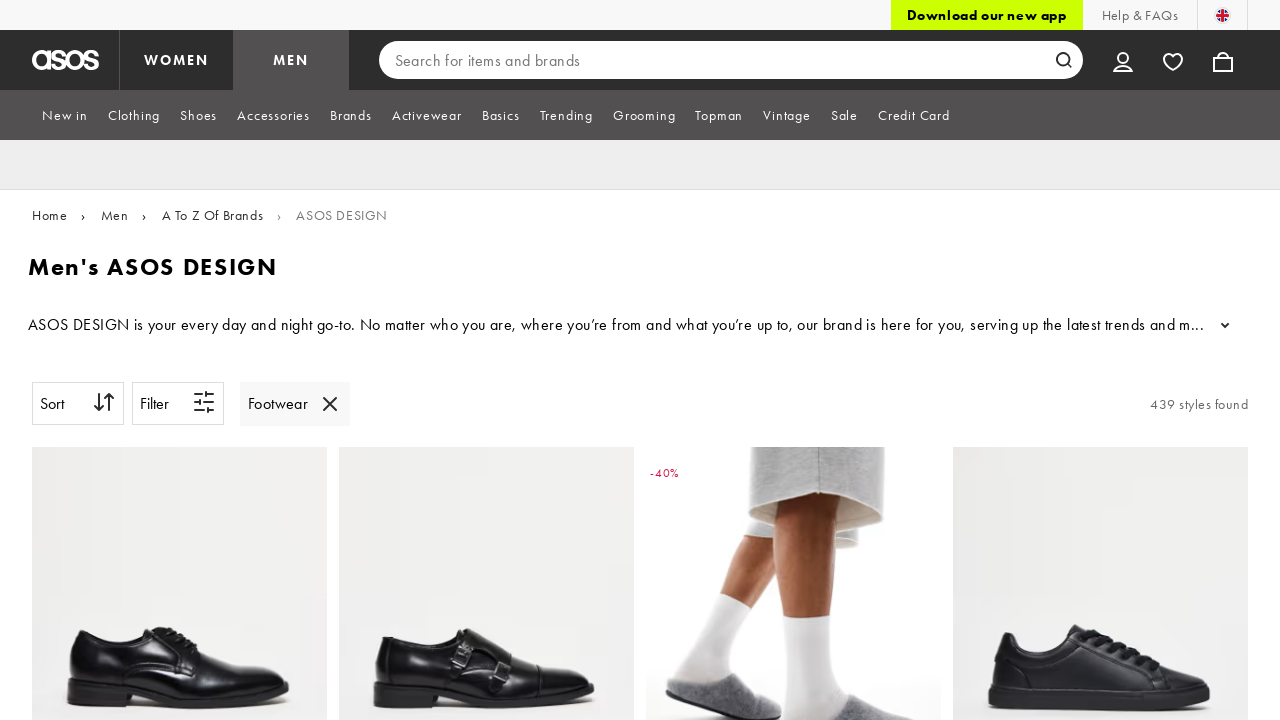

Retrieved product elements for iteration 1
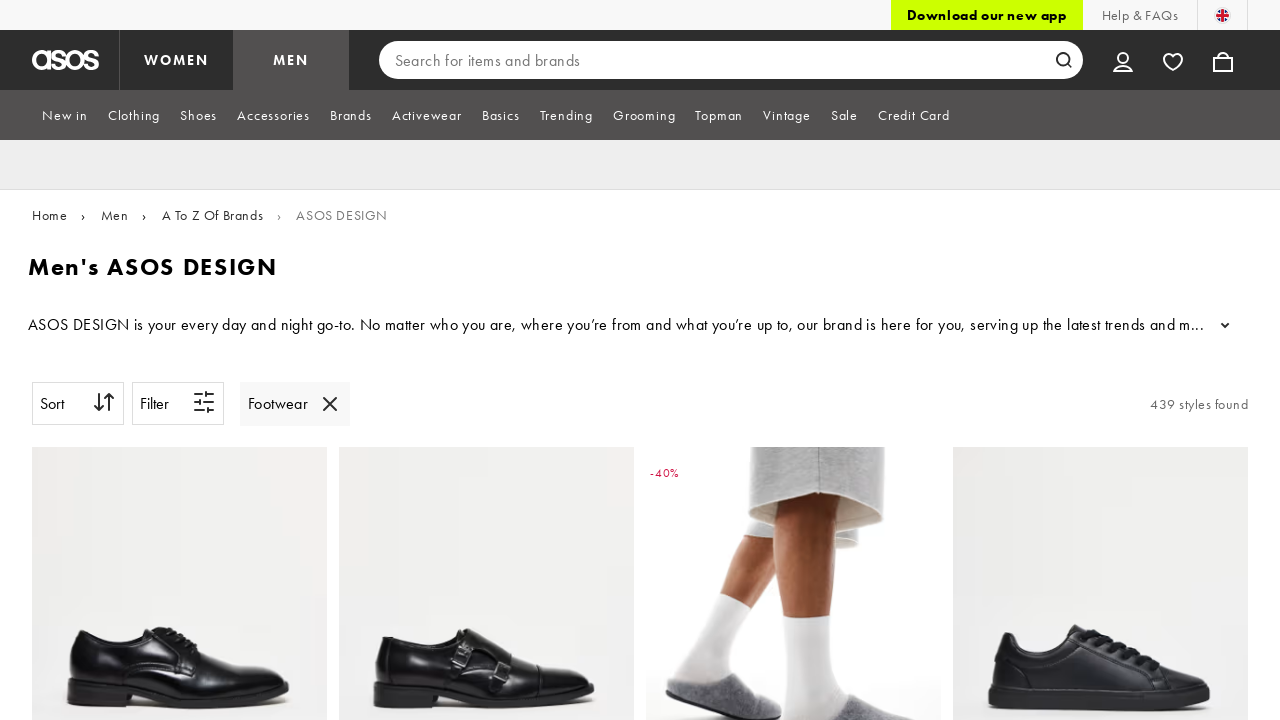

Extracted product URL for product 1
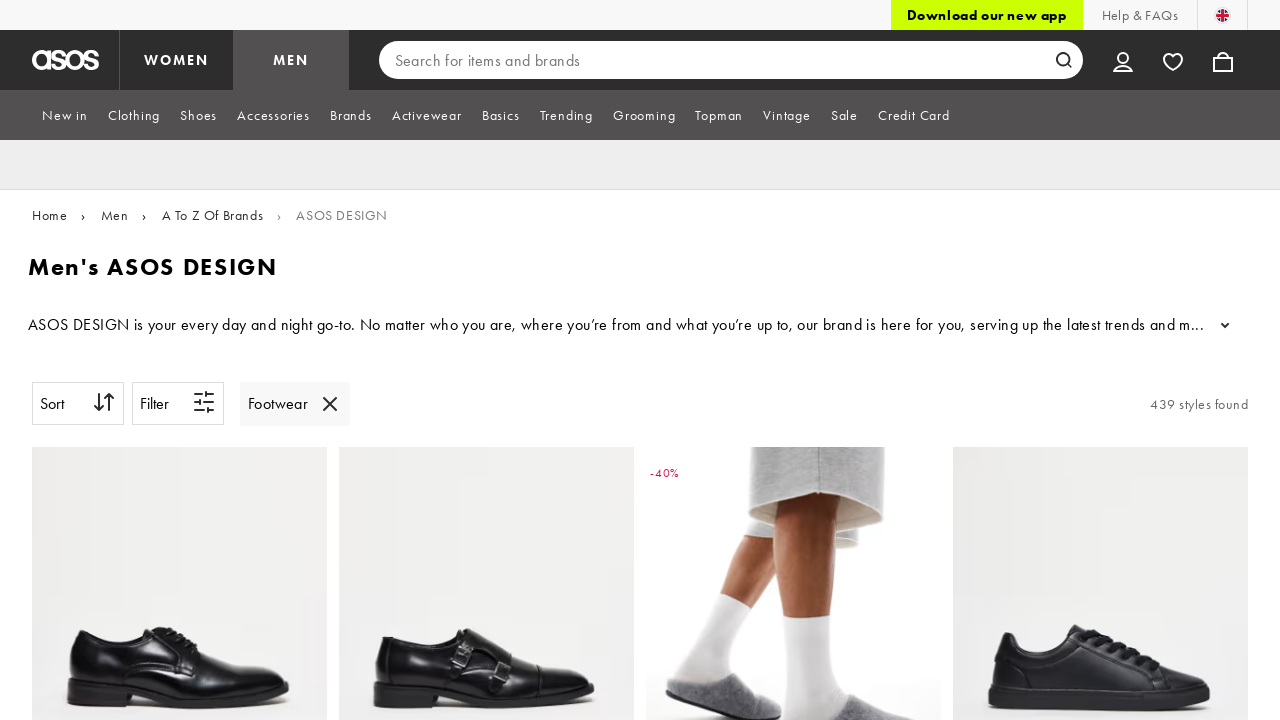

Navigated to product detail page for product 1
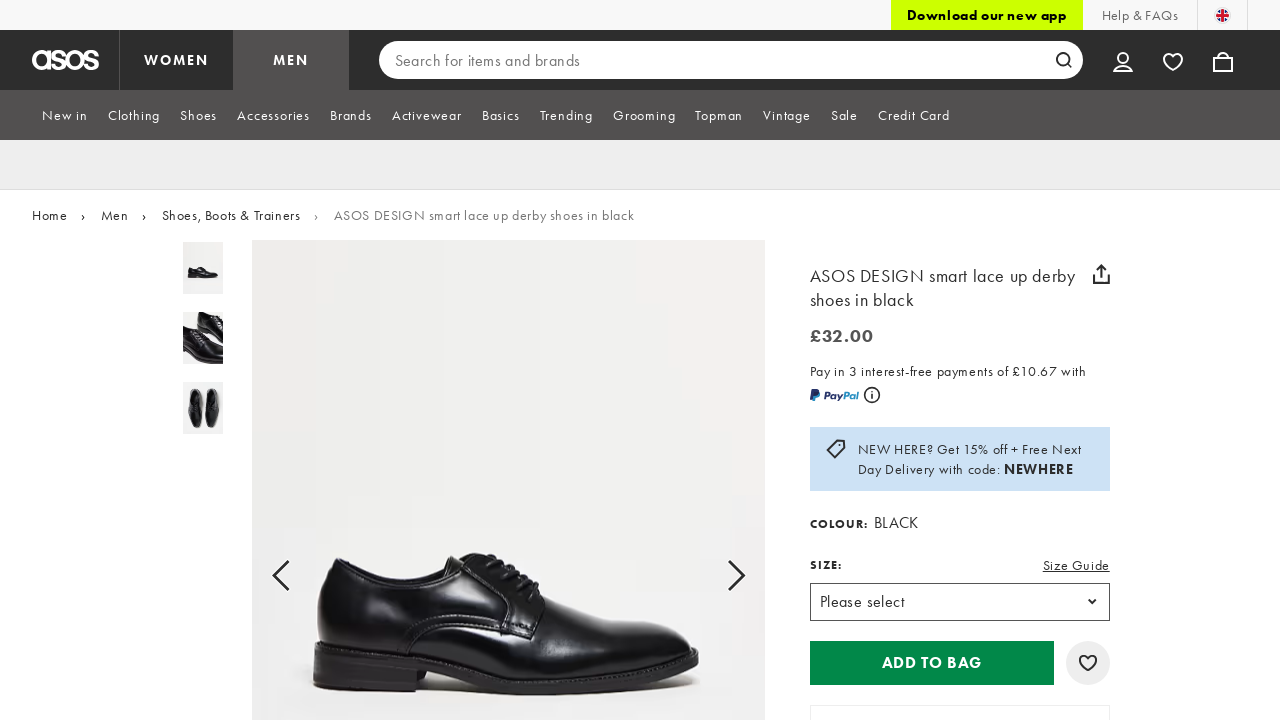

Waited for product detail page to fully load
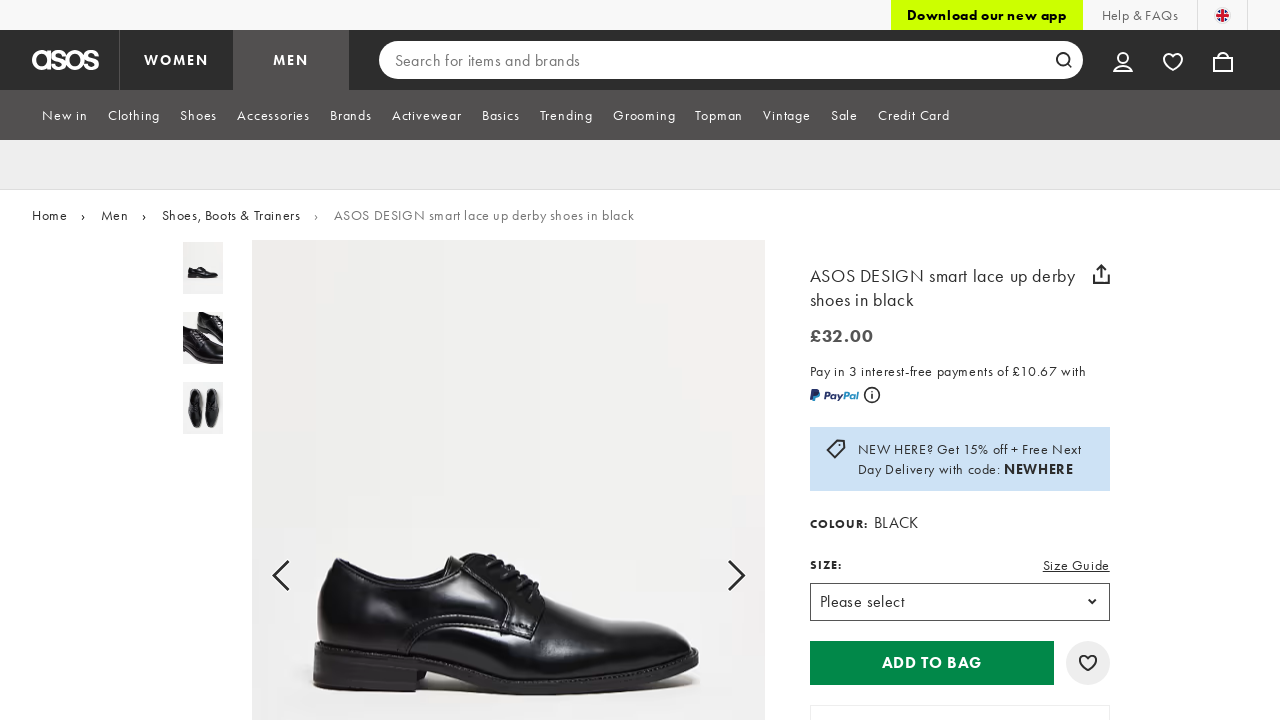

Product description element found and loaded for product 1
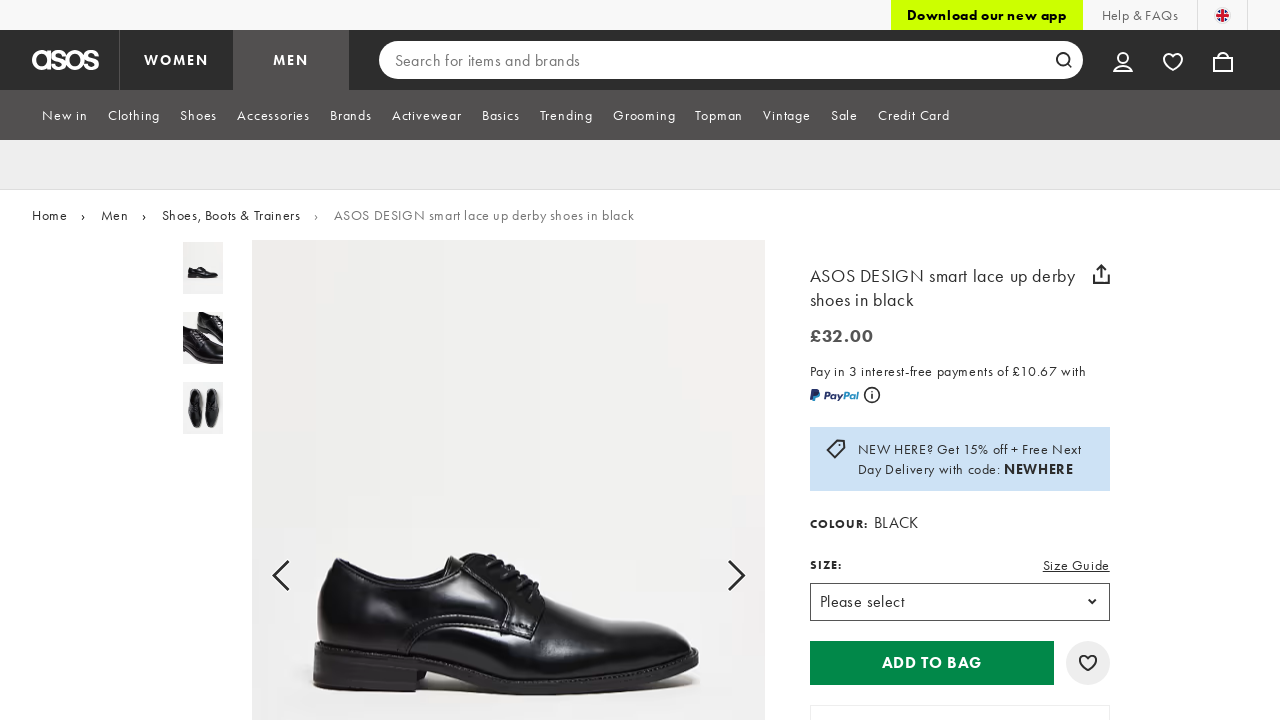

Navigated back to product listing page after viewing product 1
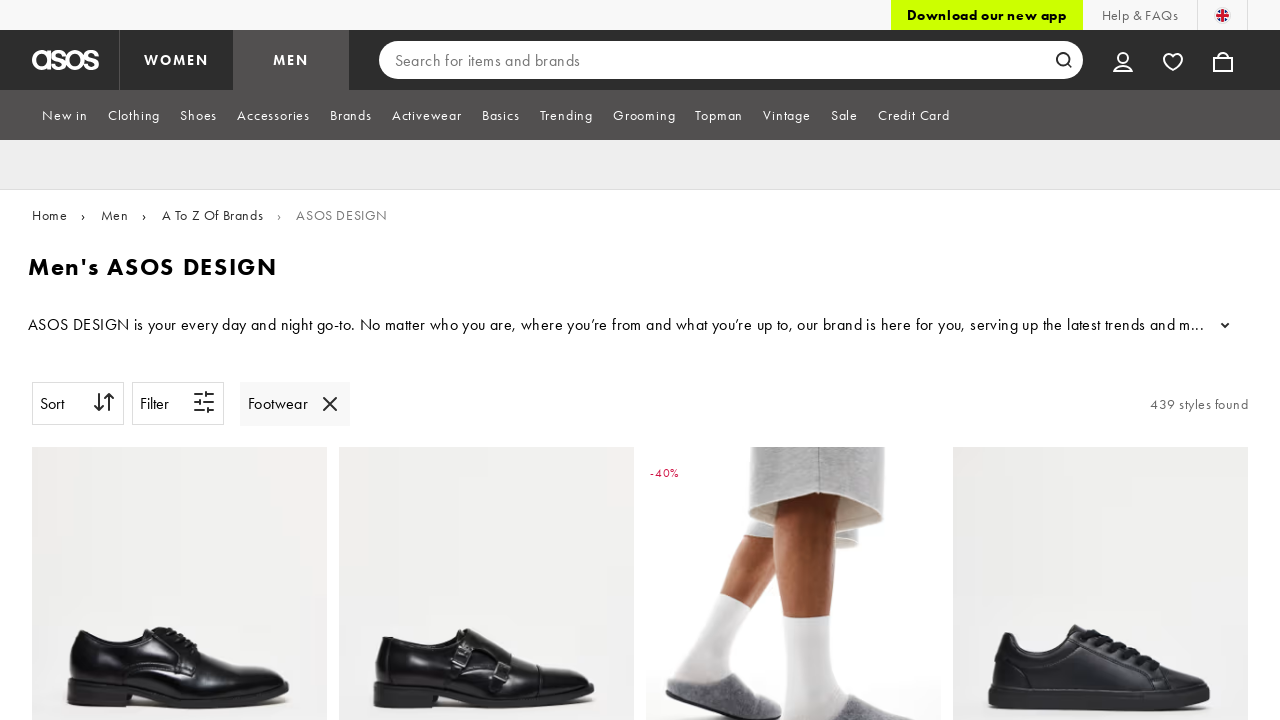

Waited for listing page to reload
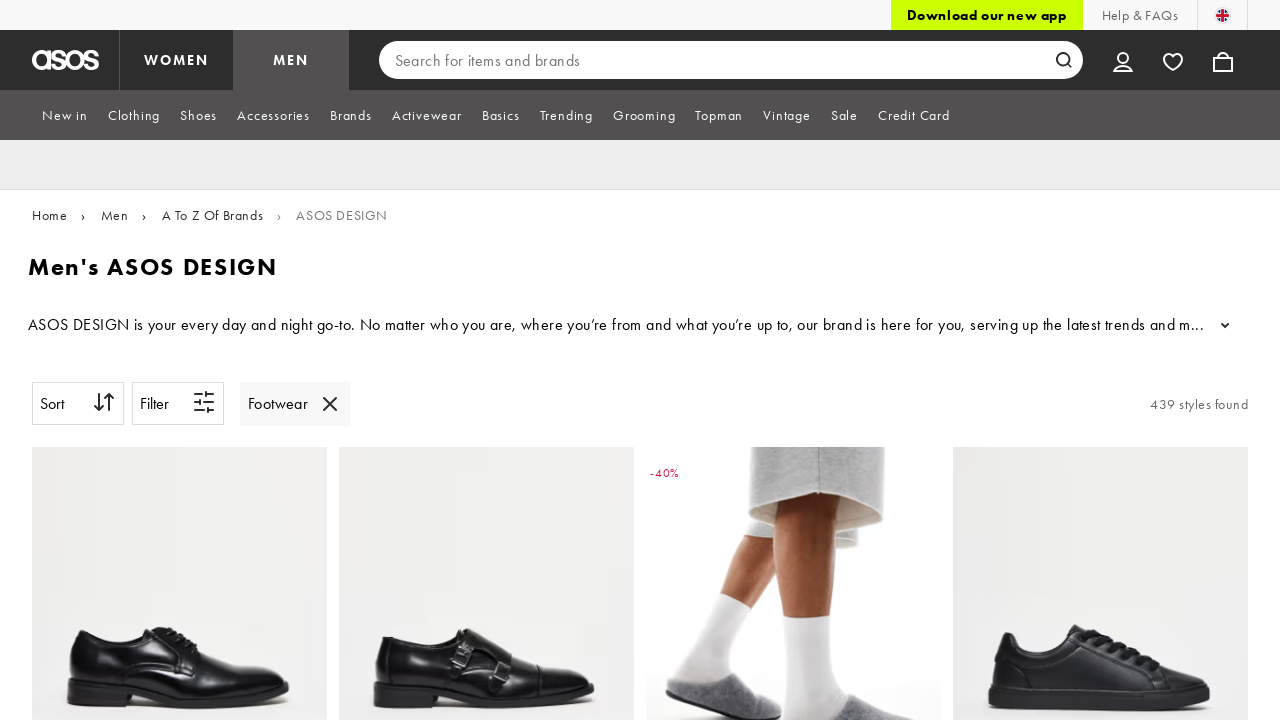

Product tiles reloaded on listing page
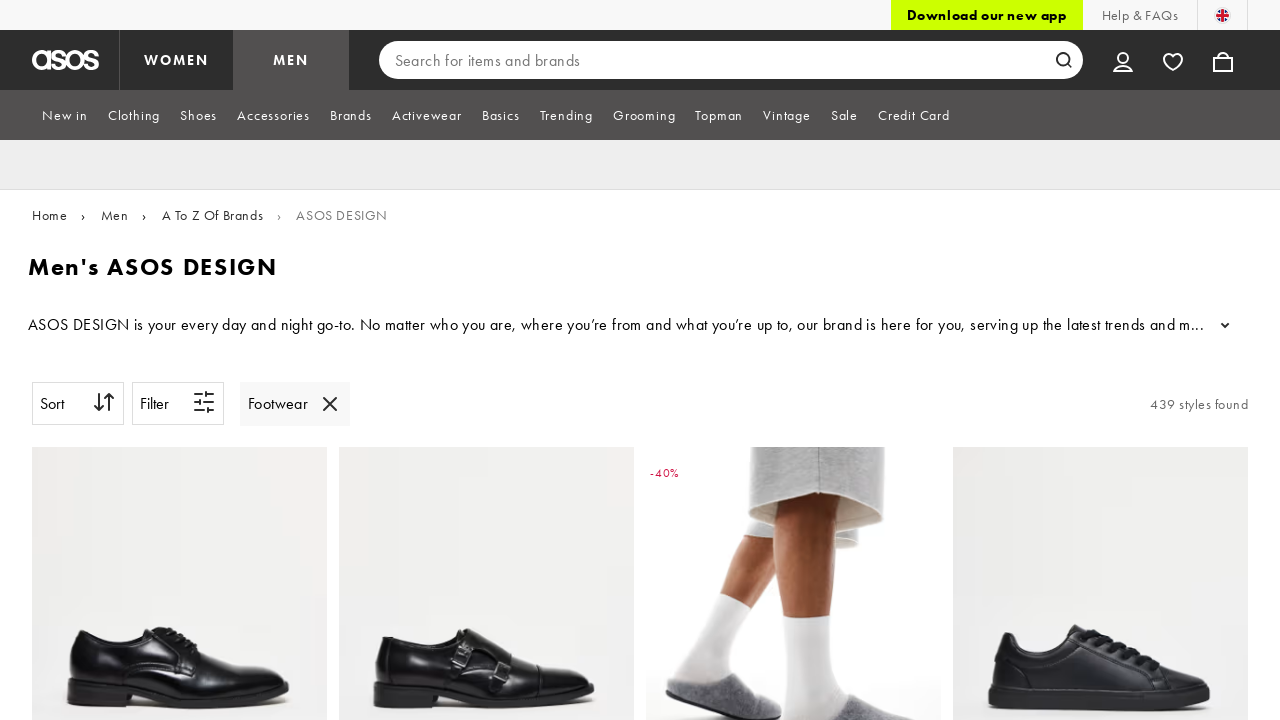

Retrieved product elements for iteration 2
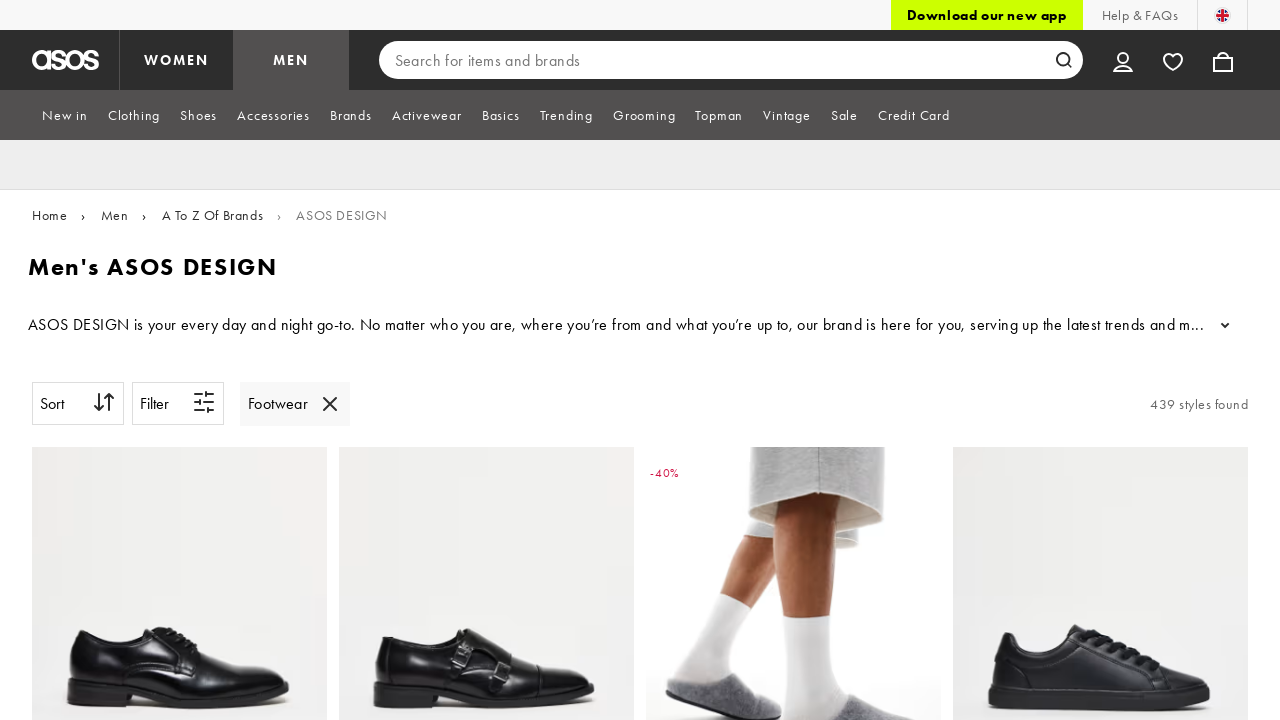

Extracted product URL for product 2
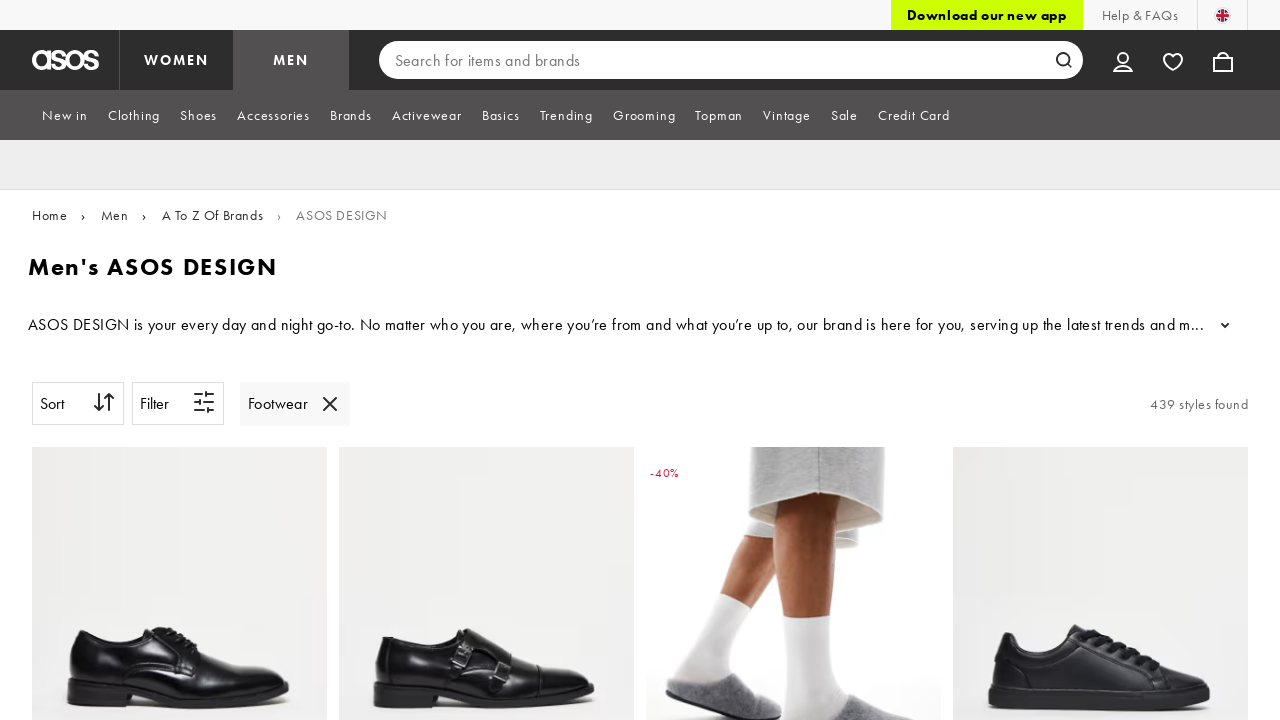

Navigated to product detail page for product 2
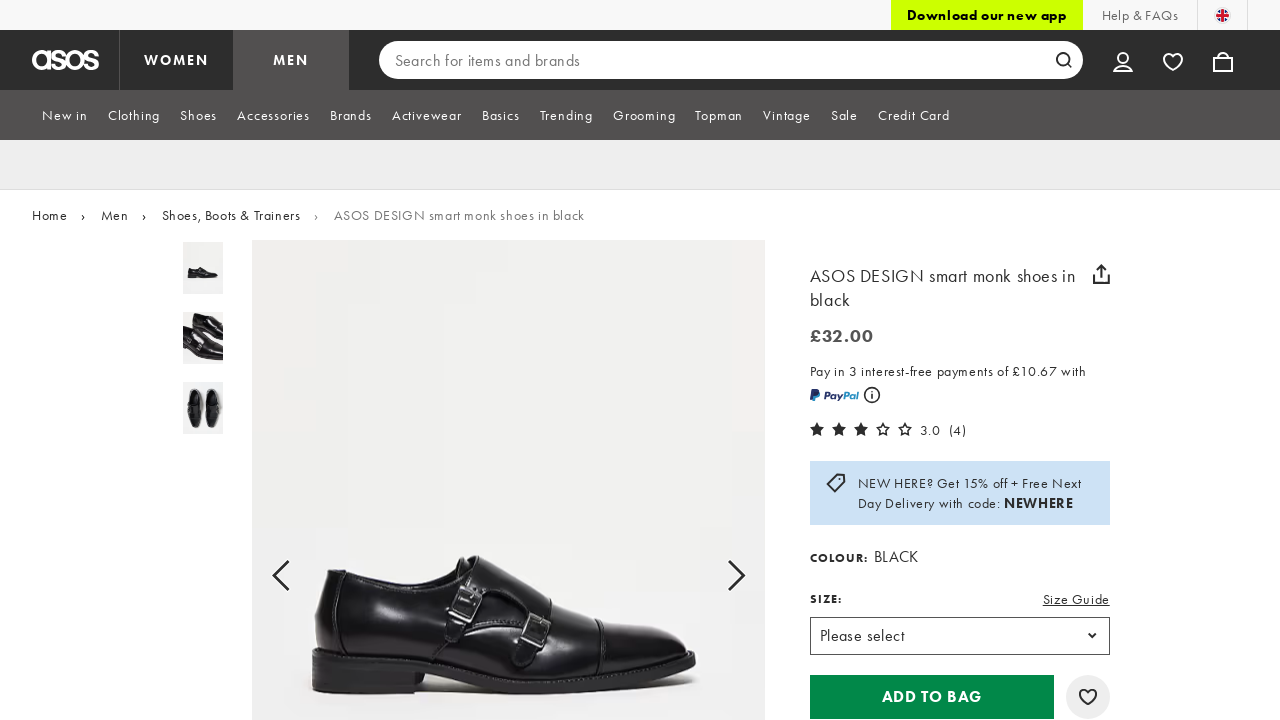

Waited for product detail page to fully load
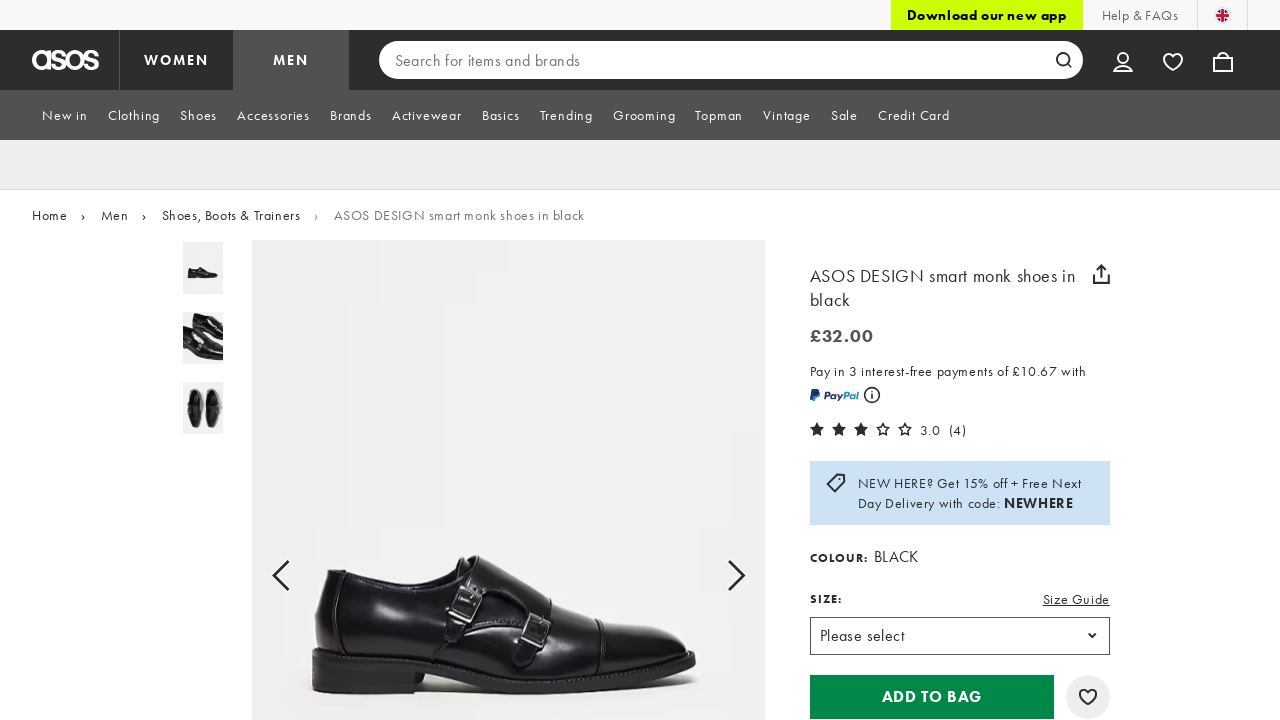

Product description element found and loaded for product 2
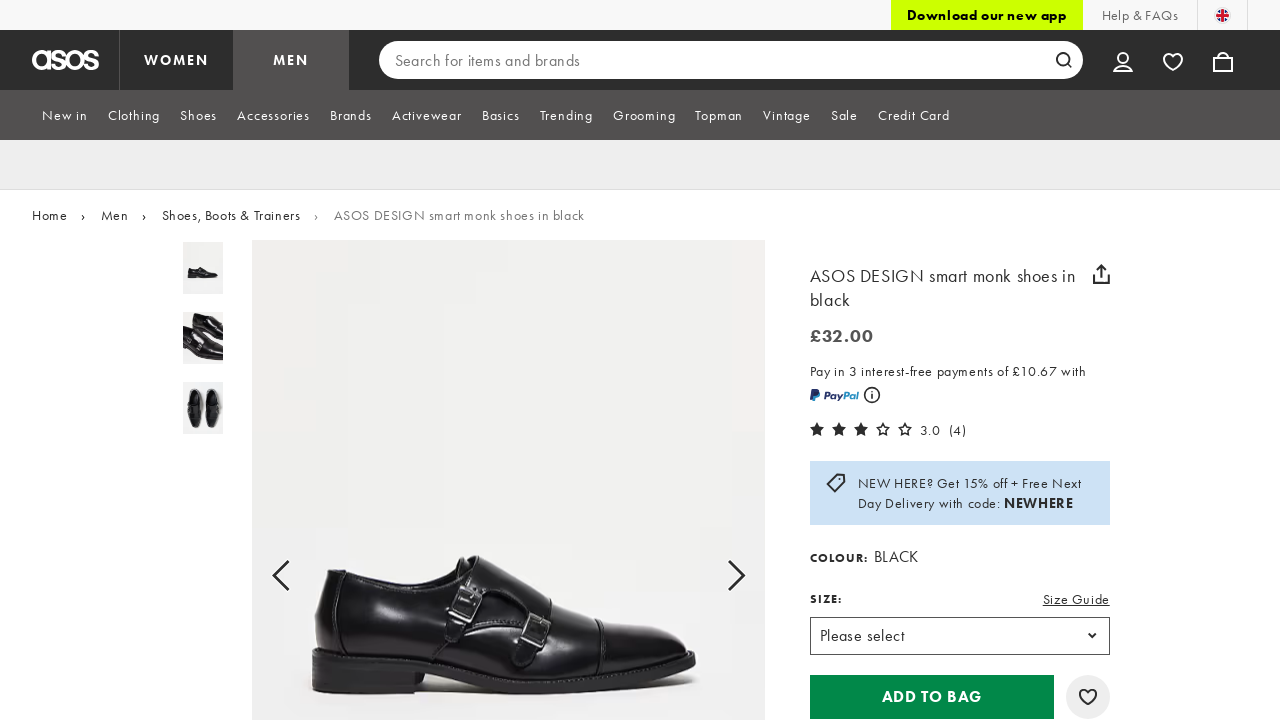

Navigated back to product listing page after viewing product 2
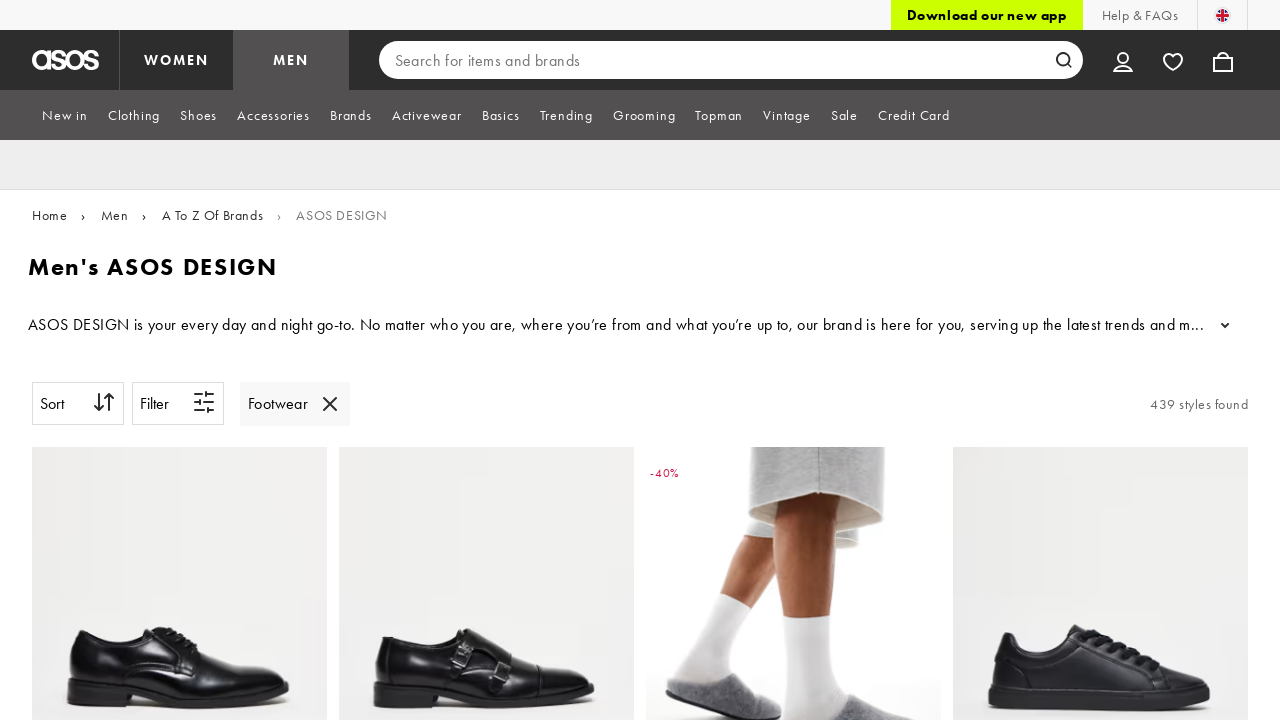

Waited for listing page to reload
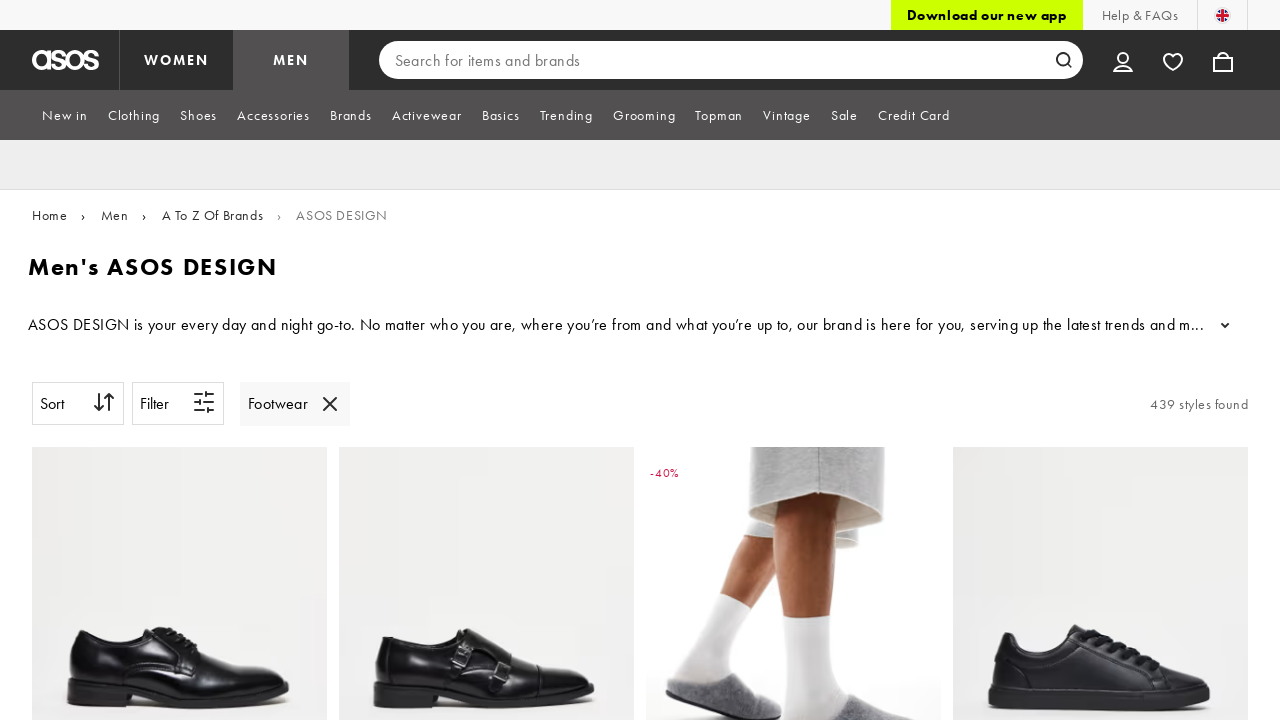

Product tiles reloaded on listing page
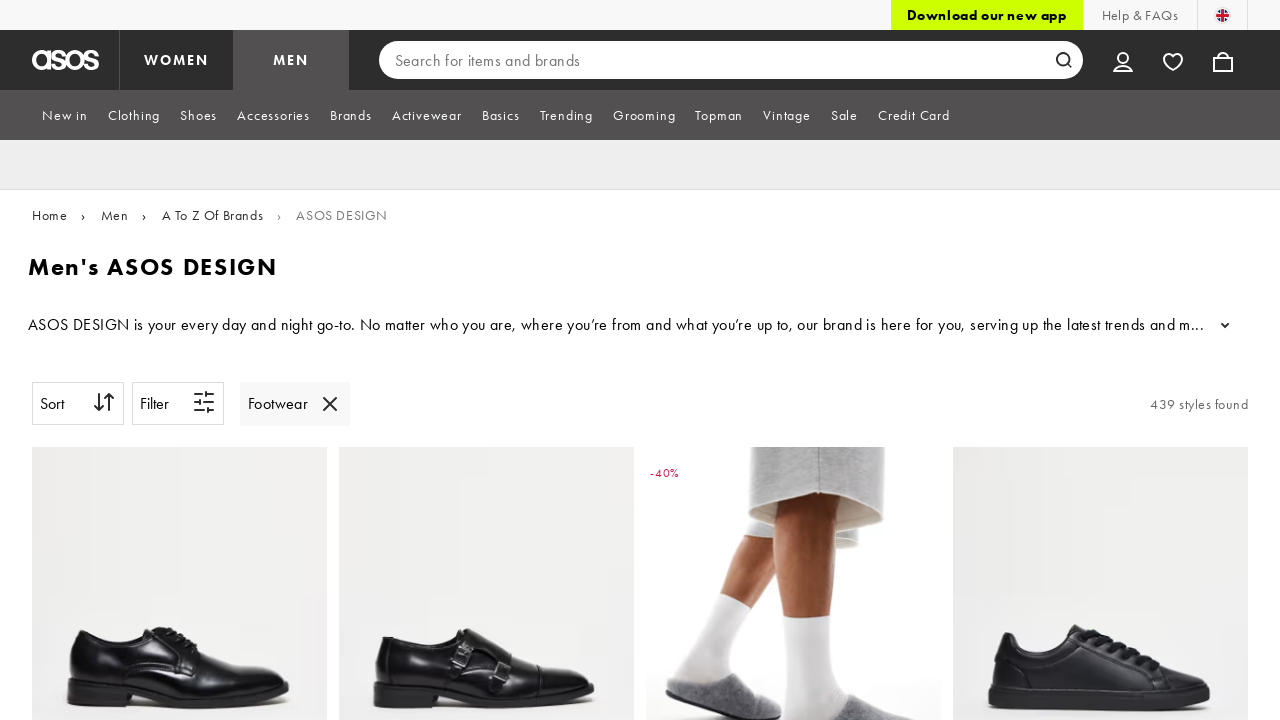

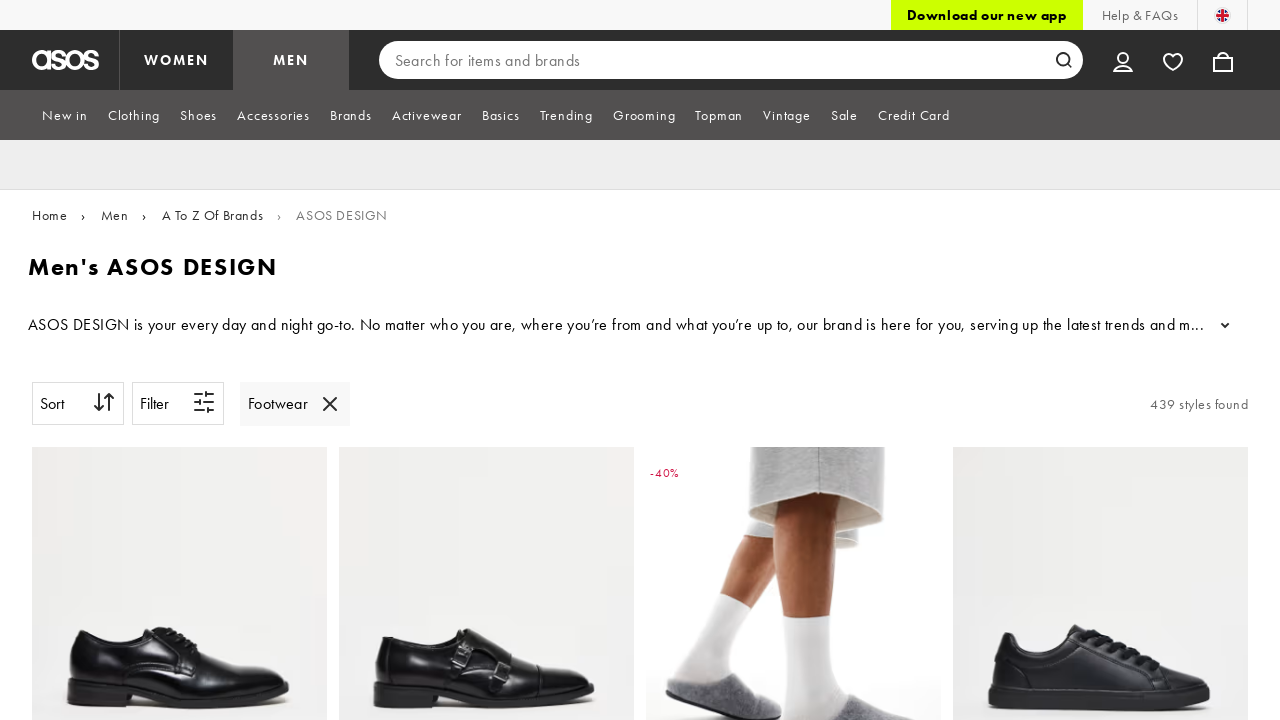